Tests JavaScript alert handling by clicking the JS Alert button, accepting the alert, and verifying the result message

Starting URL: http://practice.cydeo.com/javascript_alerts

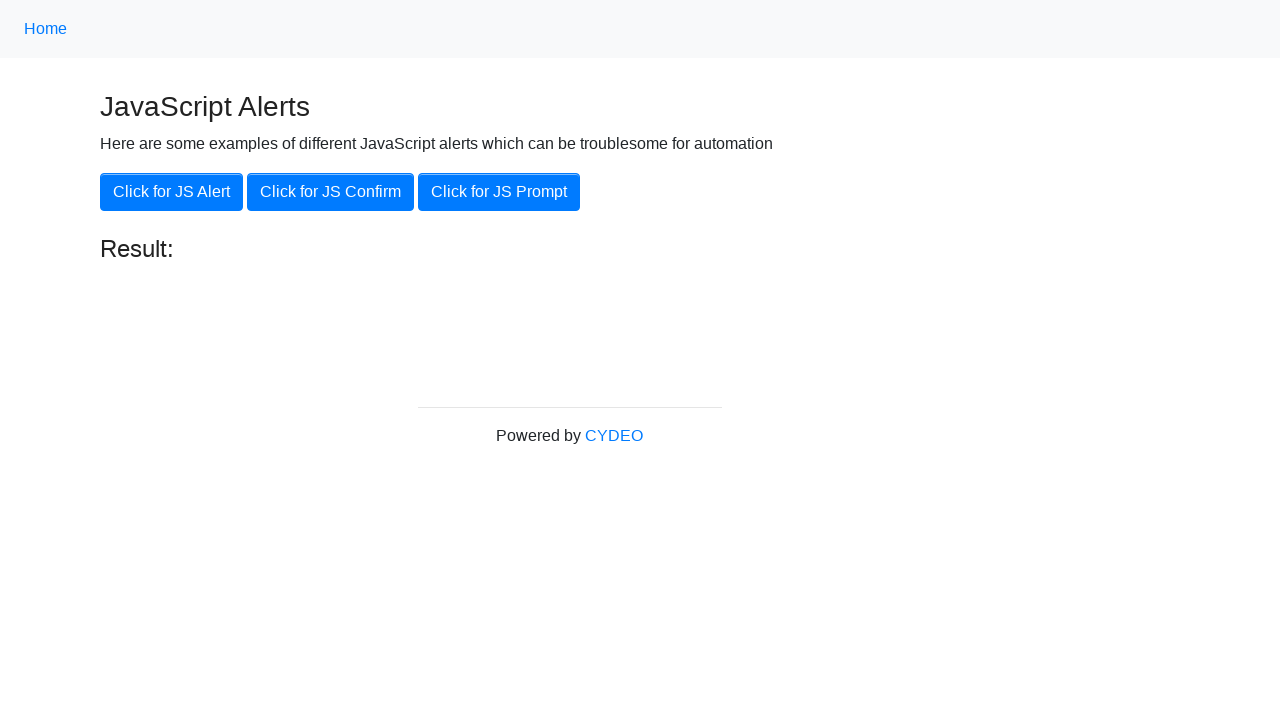

Clicked the JS Alert button at (172, 192) on xpath=//button[@onclick='jsAlert()']
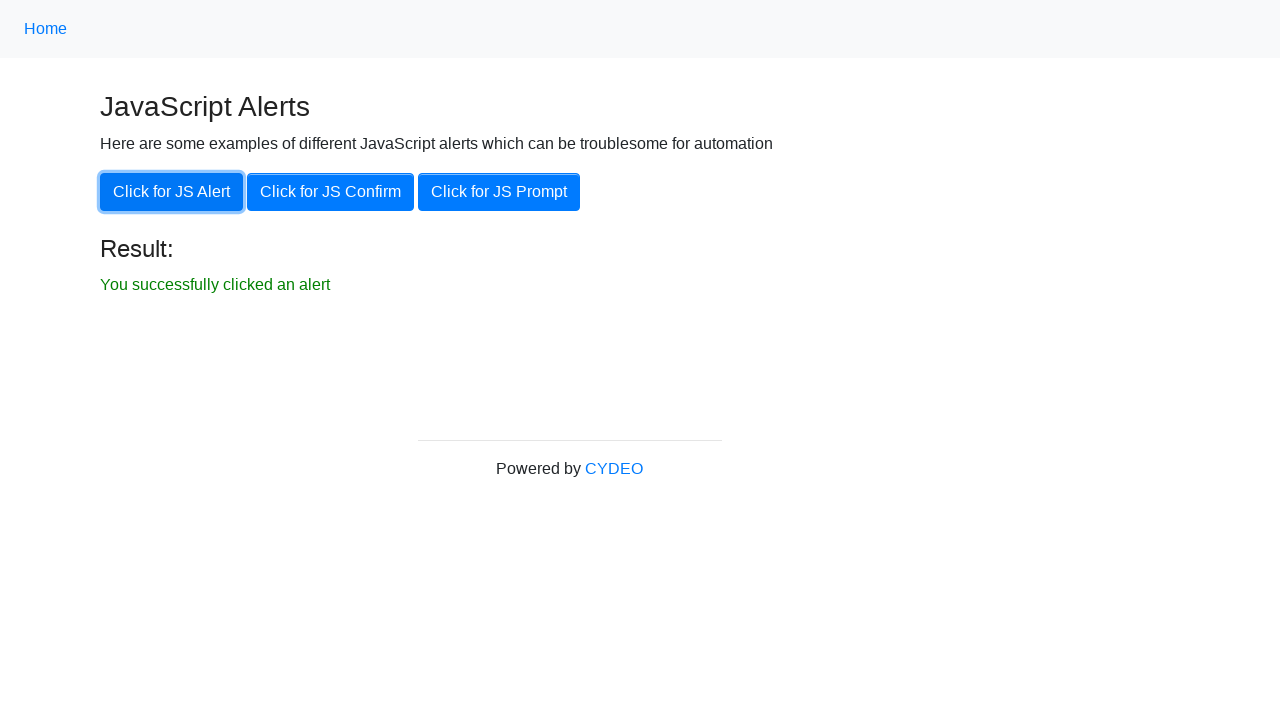

Set up dialog handler to accept alerts
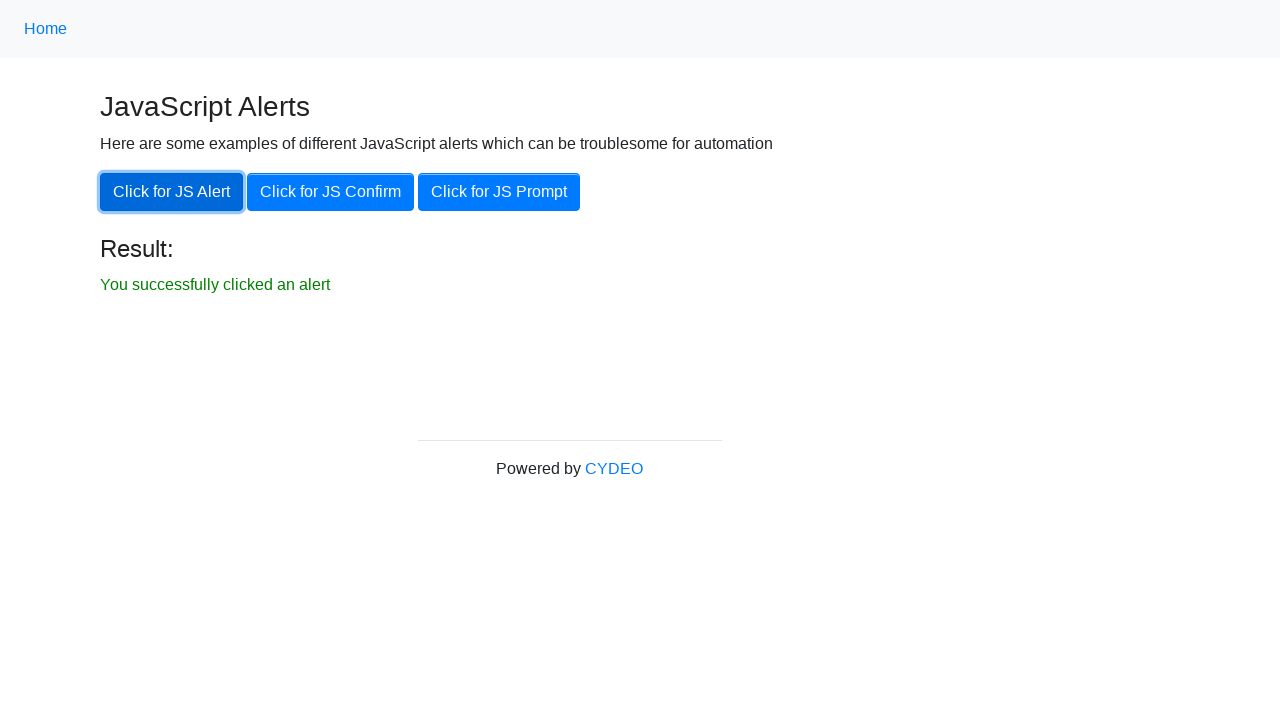

Result message element loaded
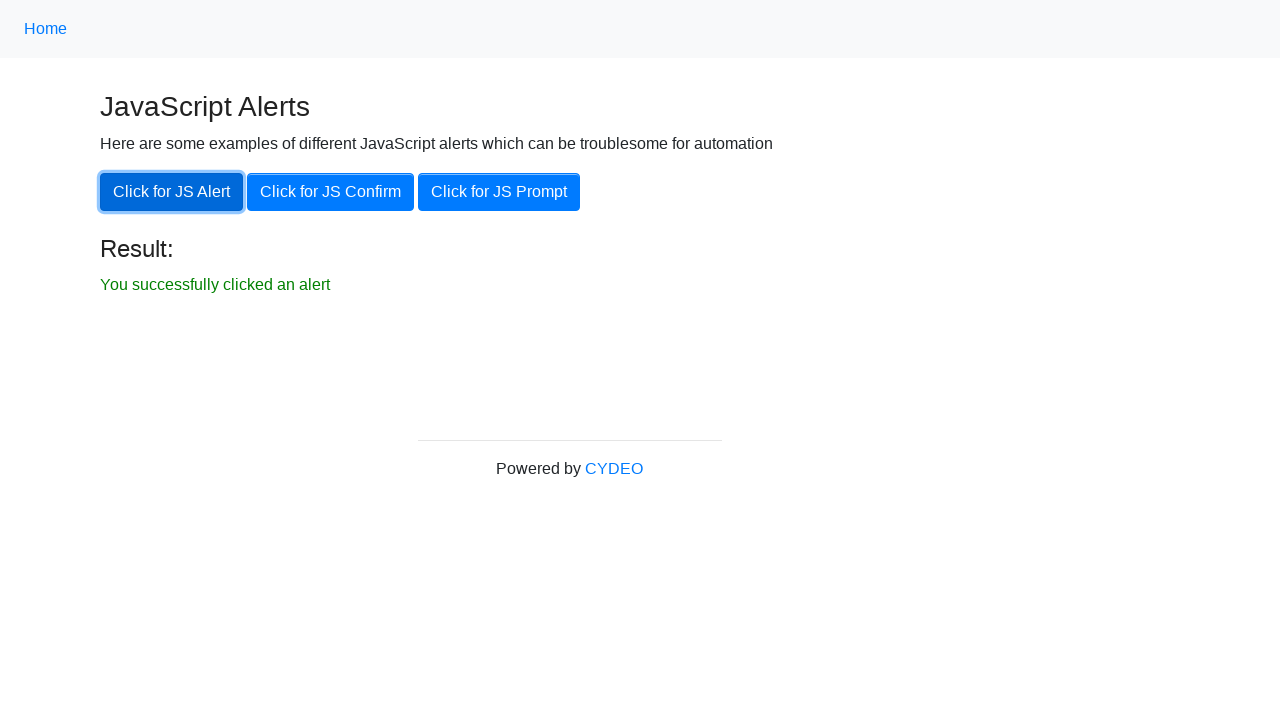

Retrieved result text content
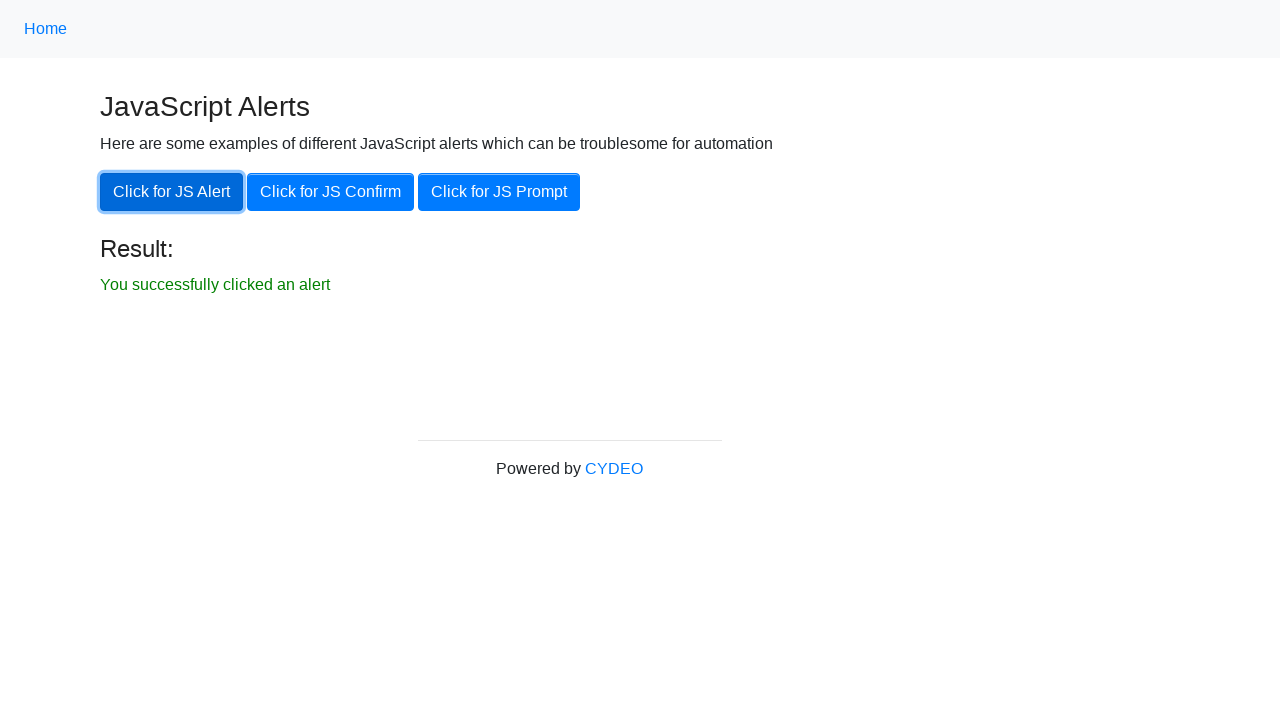

Verified result text matches expected message 'You successfully clicked an alert'
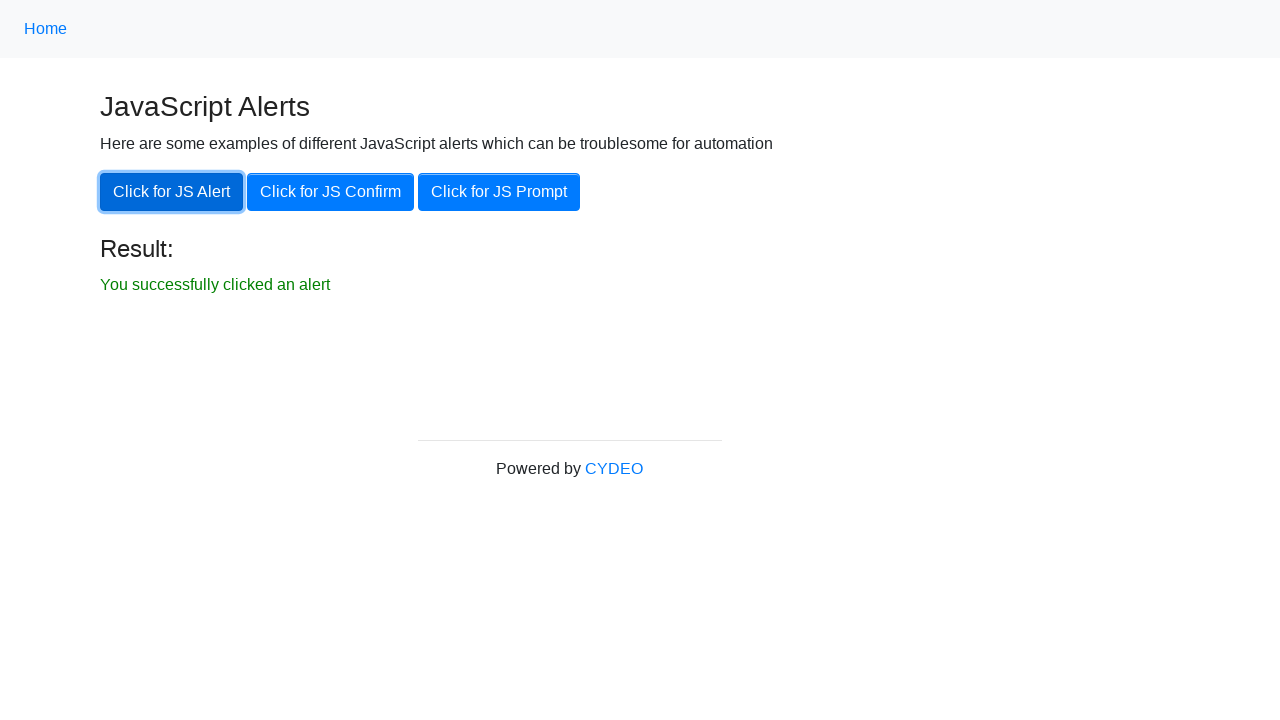

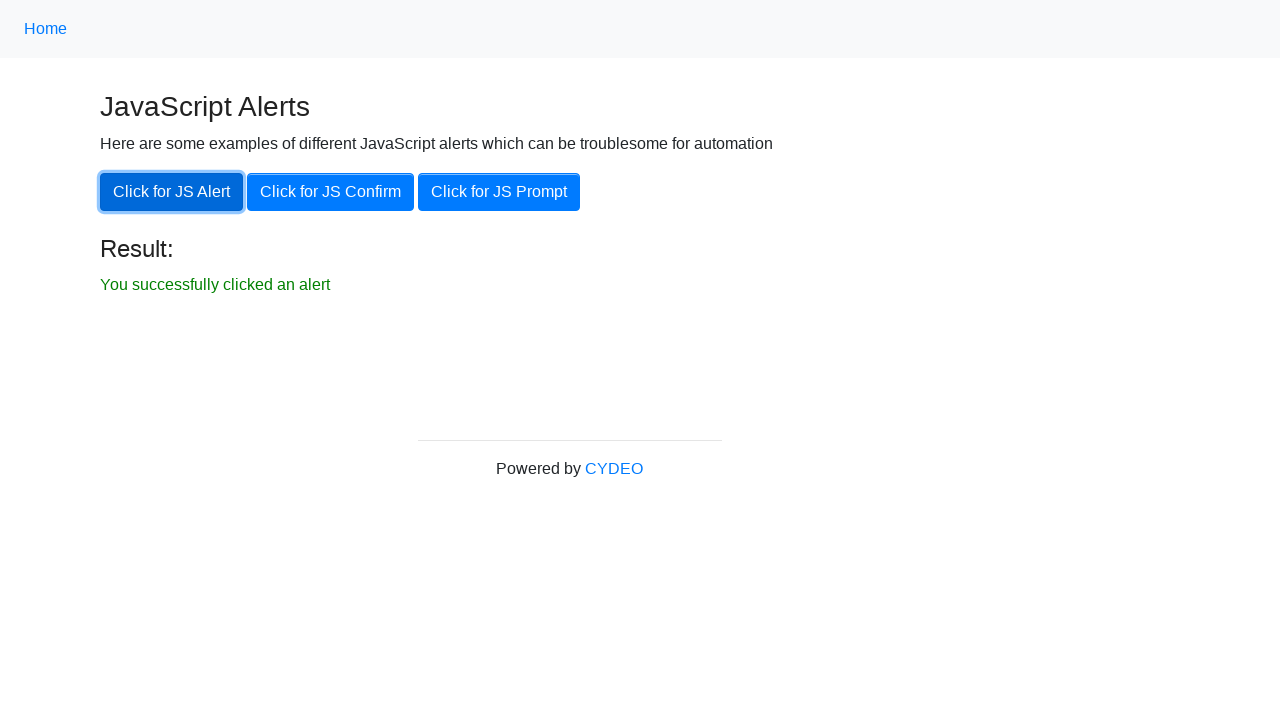